Tests pagination navigation on OYO Rooms hotel listing page by waiting for pagination elements to load and clicking through to the next pages

Starting URL: https://www.oyorooms.com/id/hotels-in-yogyakarta/

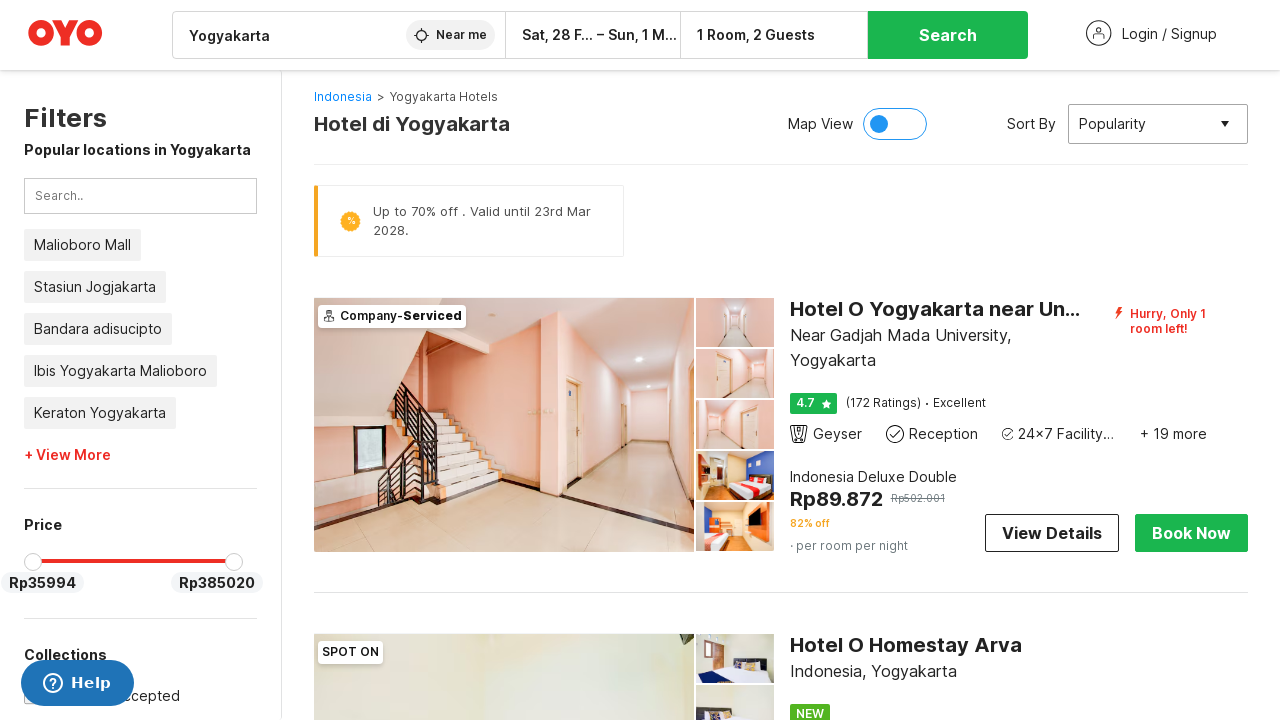

Waited for pagination elements to load on OYO Rooms hotel listing page
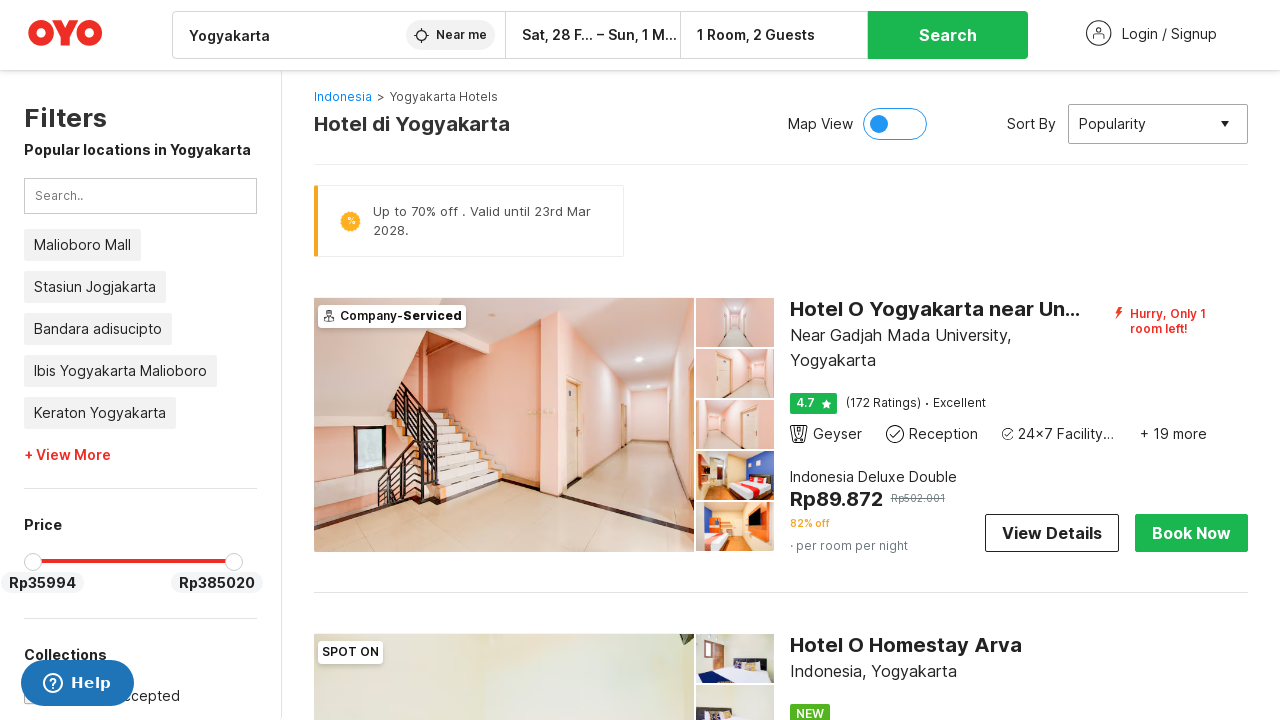

Retrieved all pagination link elements
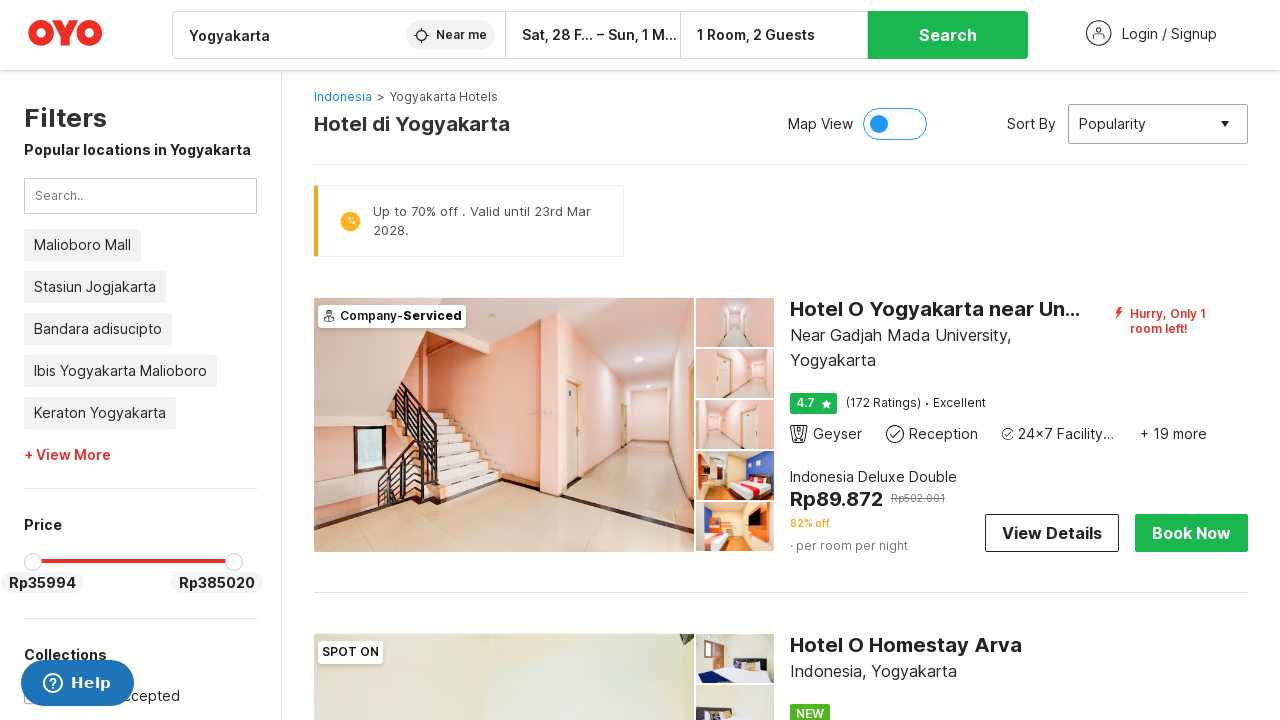

Clicked pagination link 1 to navigate to next page at (522, 360) on .ListingPagination__pageContainer--page >> nth=0
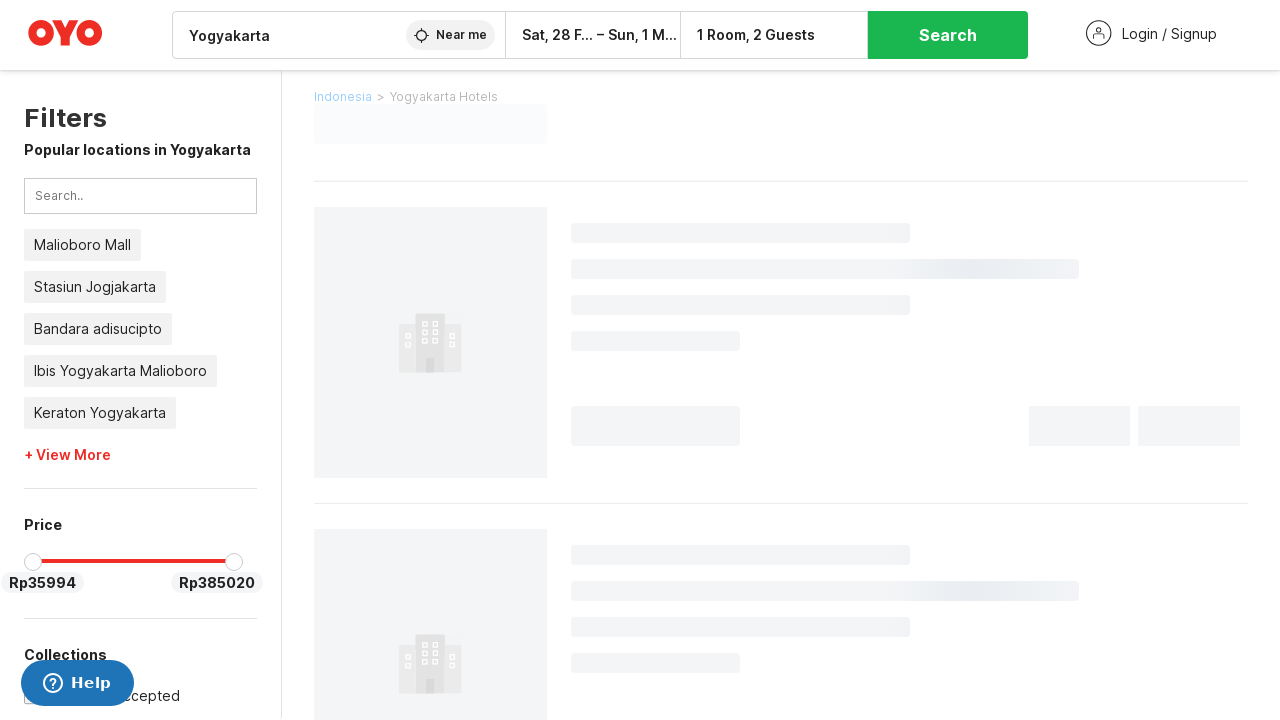

Waited for page 1 content to load (networkidle state)
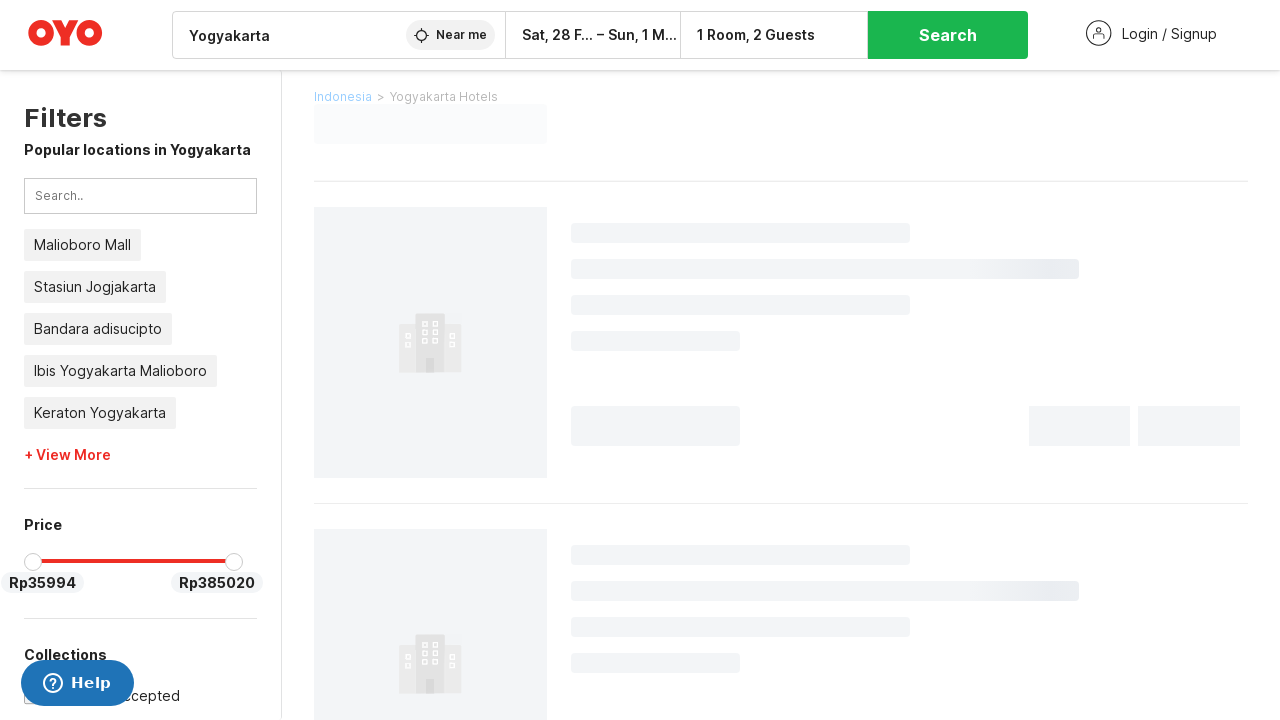

Clicked pagination link 2 to navigate to next page at (554, 361) on .ListingPagination__pageContainer--page >> nth=1
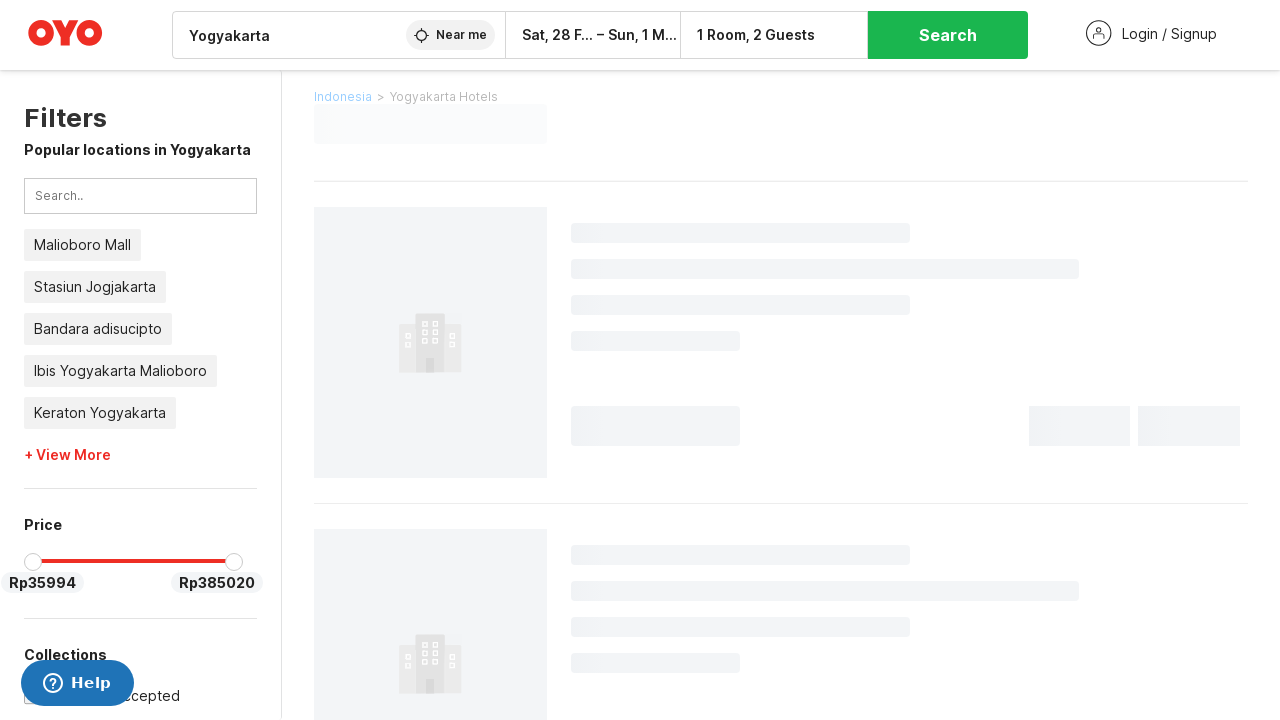

Waited for page 2 content to load (networkidle state)
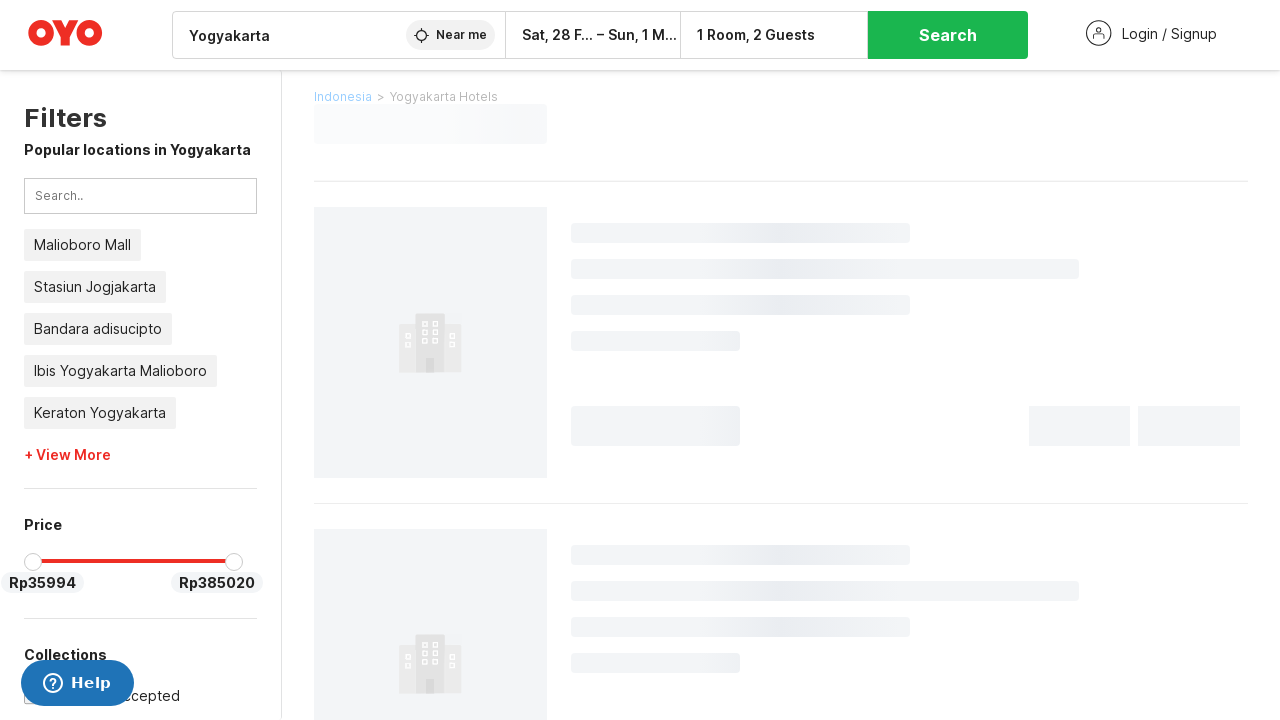

Clicked pagination link 3 to navigate to next page at (587, 361) on .ListingPagination__pageContainer--page >> nth=2
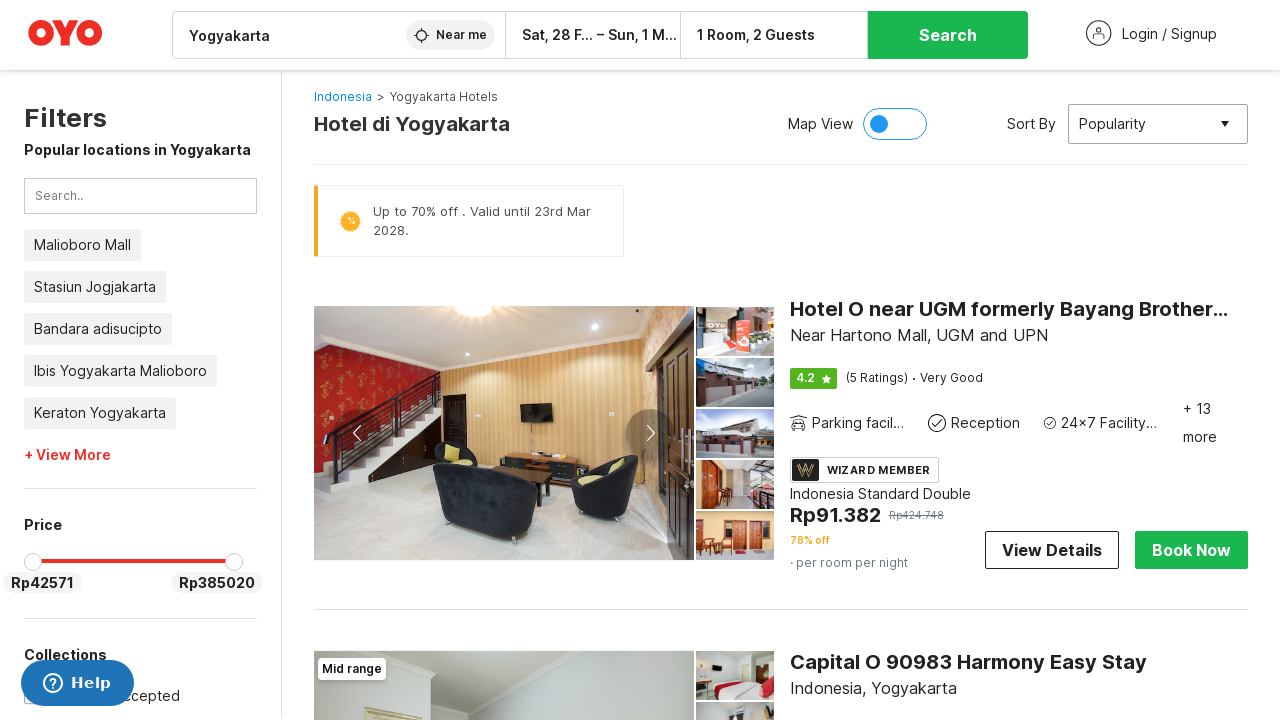

Waited for page 3 content to load (networkidle state)
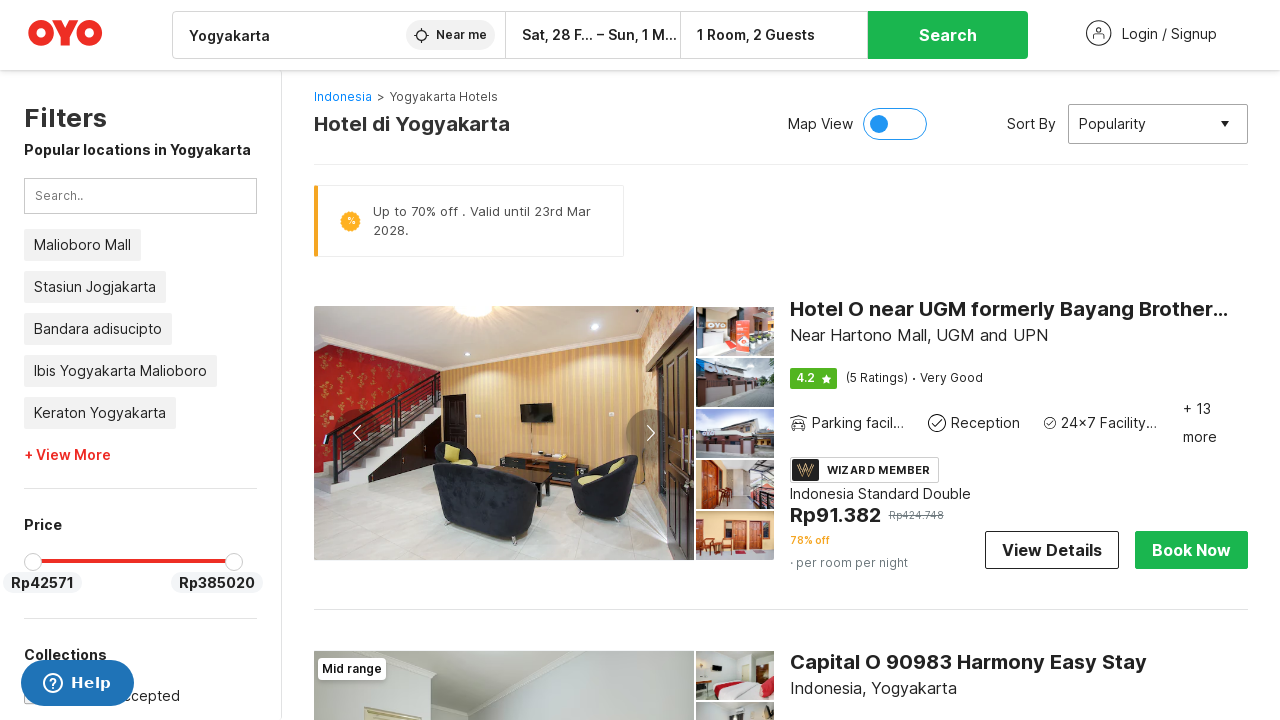

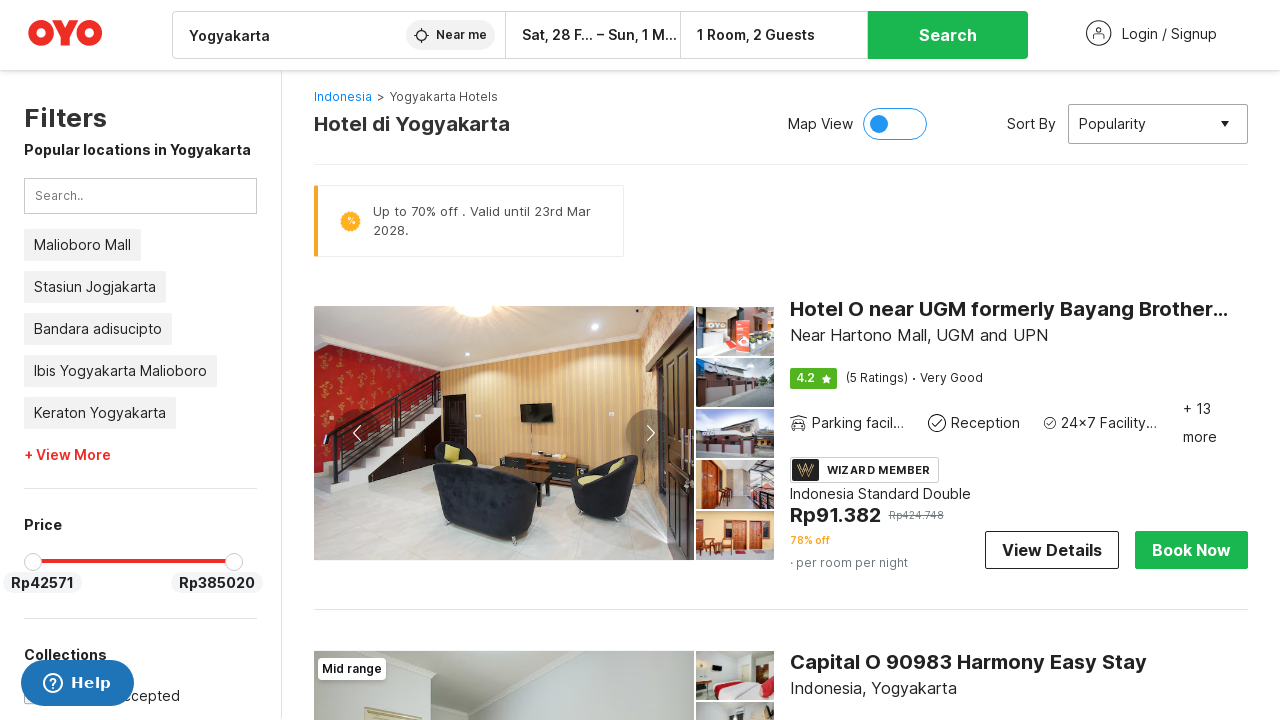